Tests checkbox functionality by locating two checkboxes, clicking them if not already selected, and verifying both checkboxes are selected.

Starting URL: https://the-internet.herokuapp.com/checkboxes

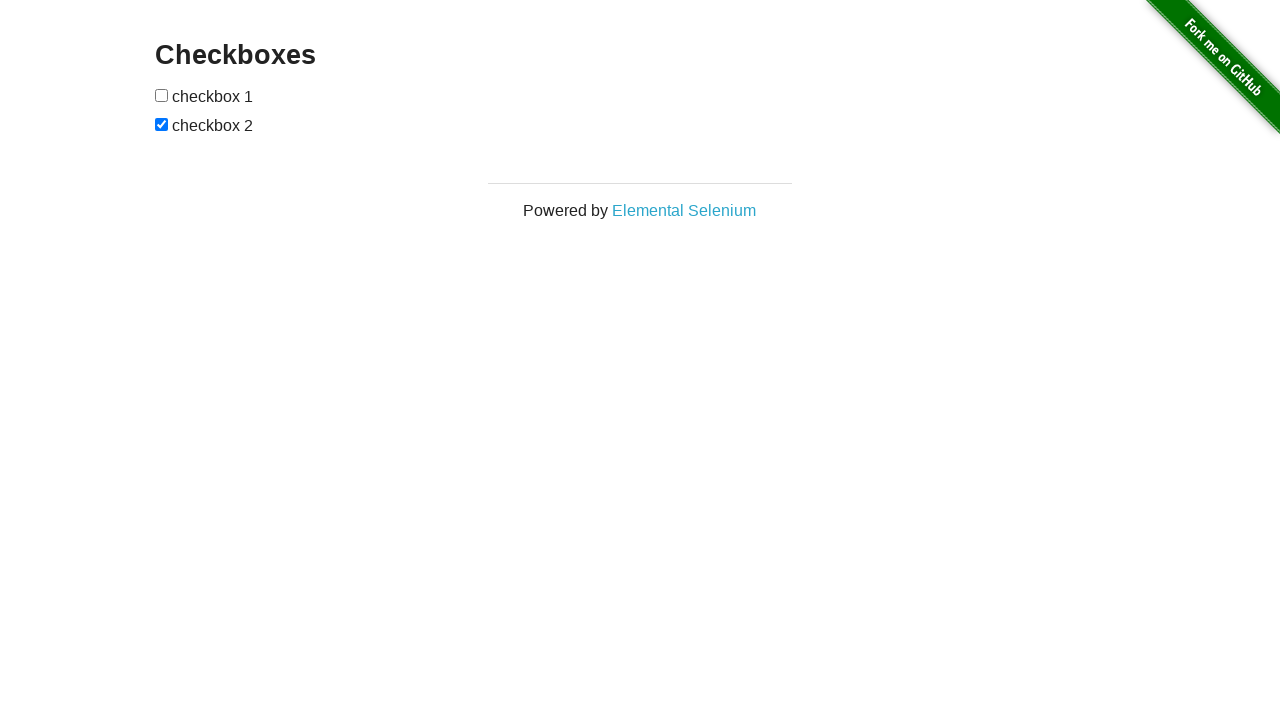

Located first checkbox element
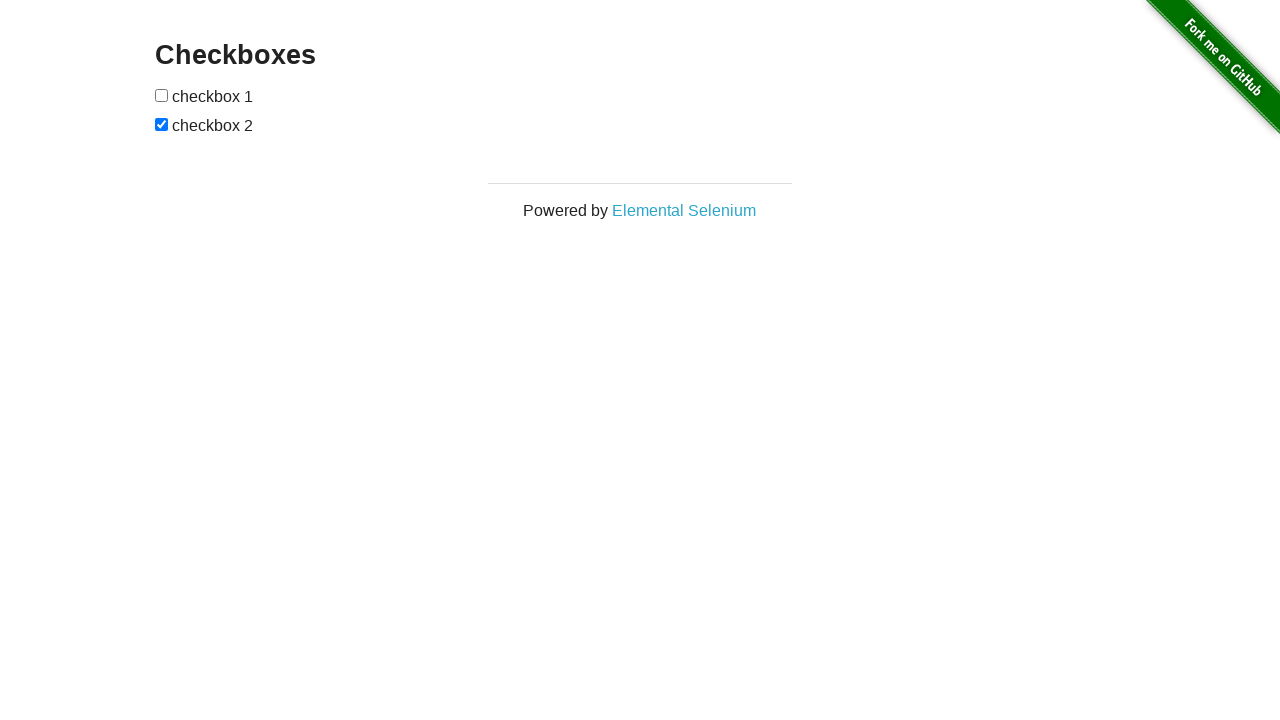

Located second checkbox element
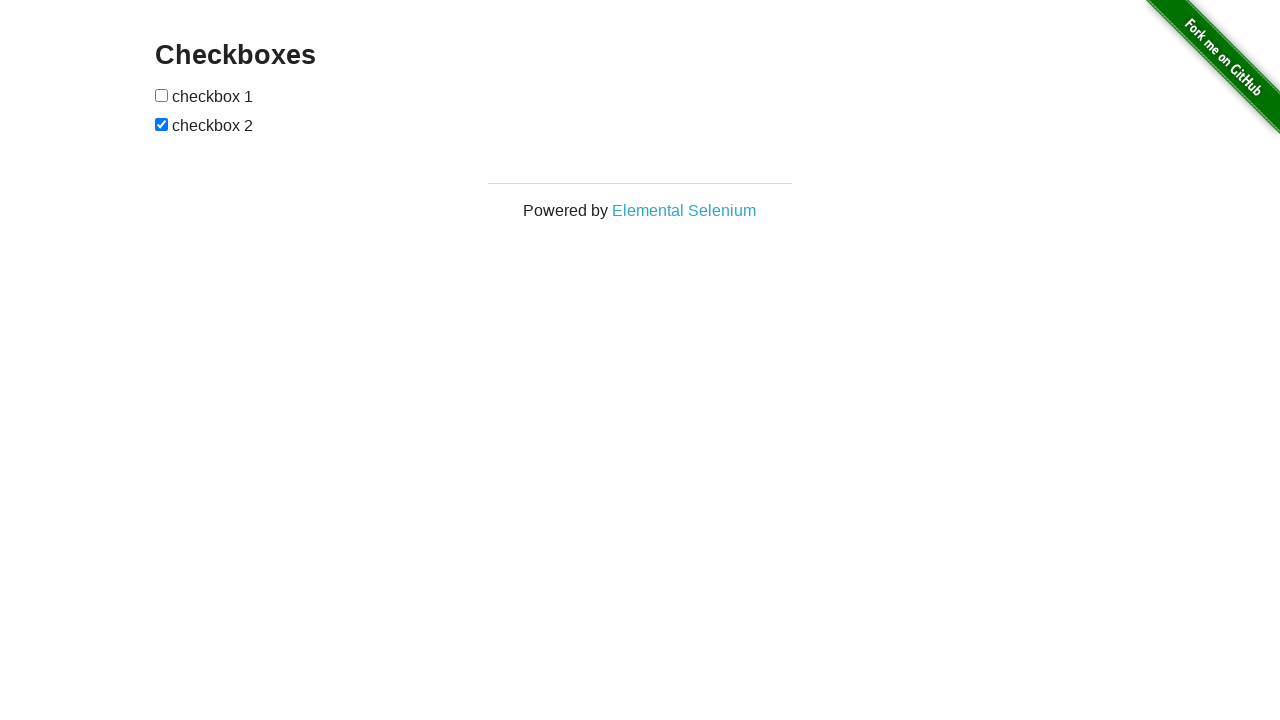

Clicked first checkbox to select it at (162, 95) on (//input[@type='checkbox'])[1]
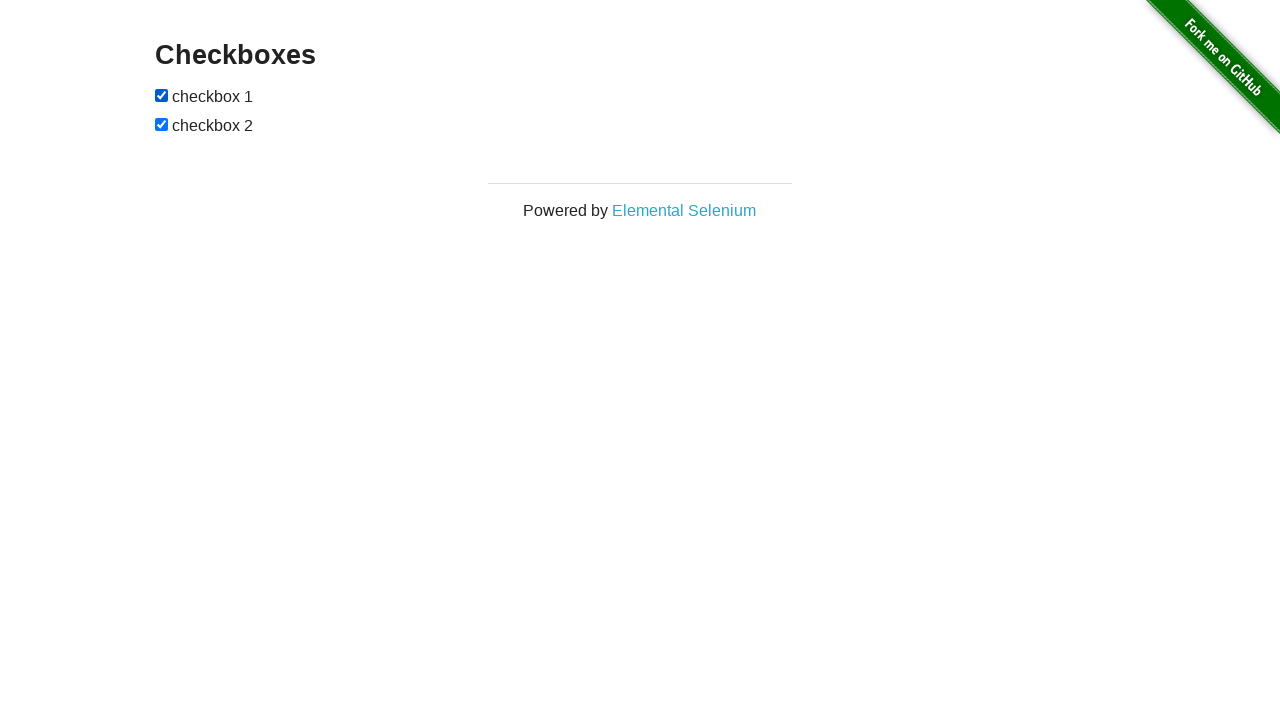

Second checkbox was already selected
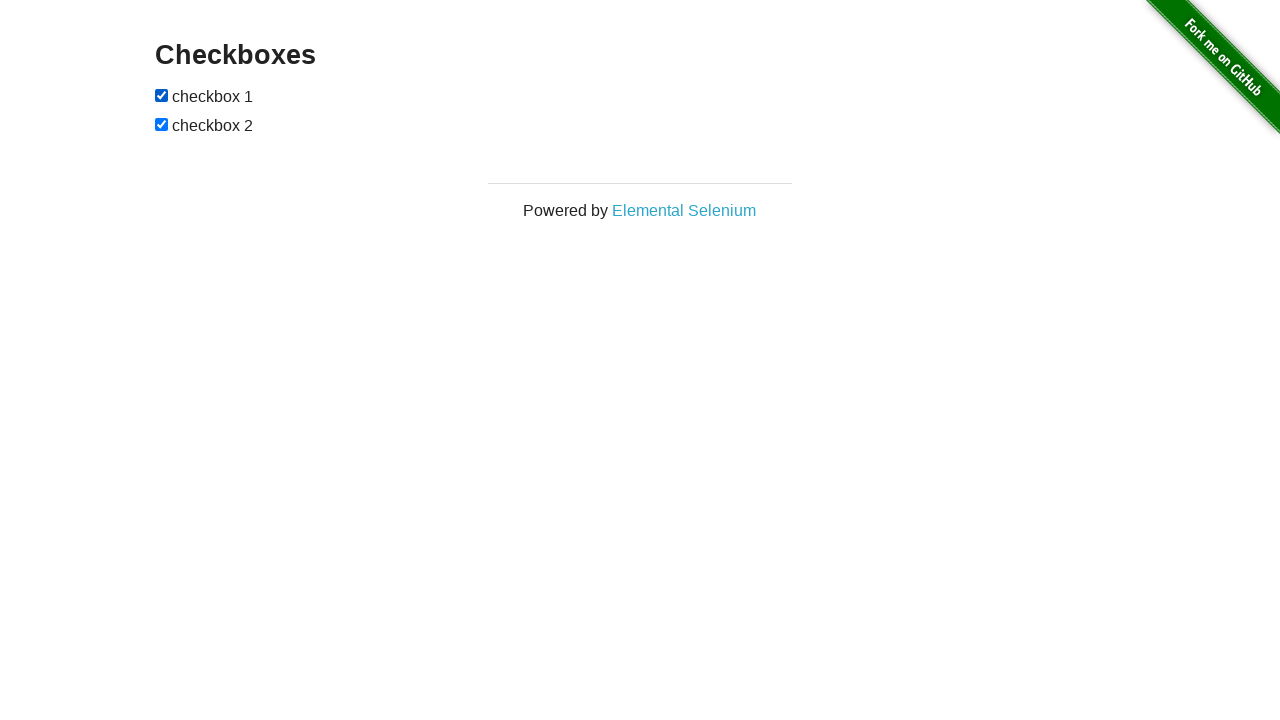

Verified first checkbox is selected
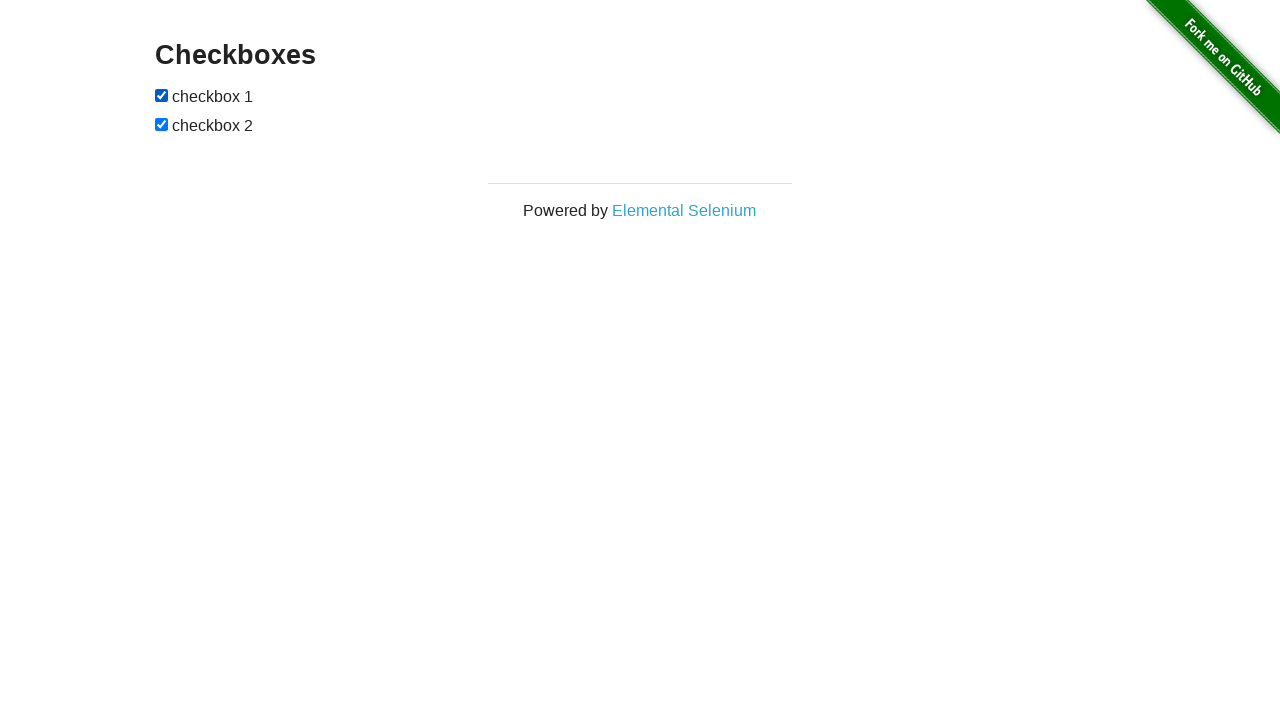

Verified second checkbox is selected
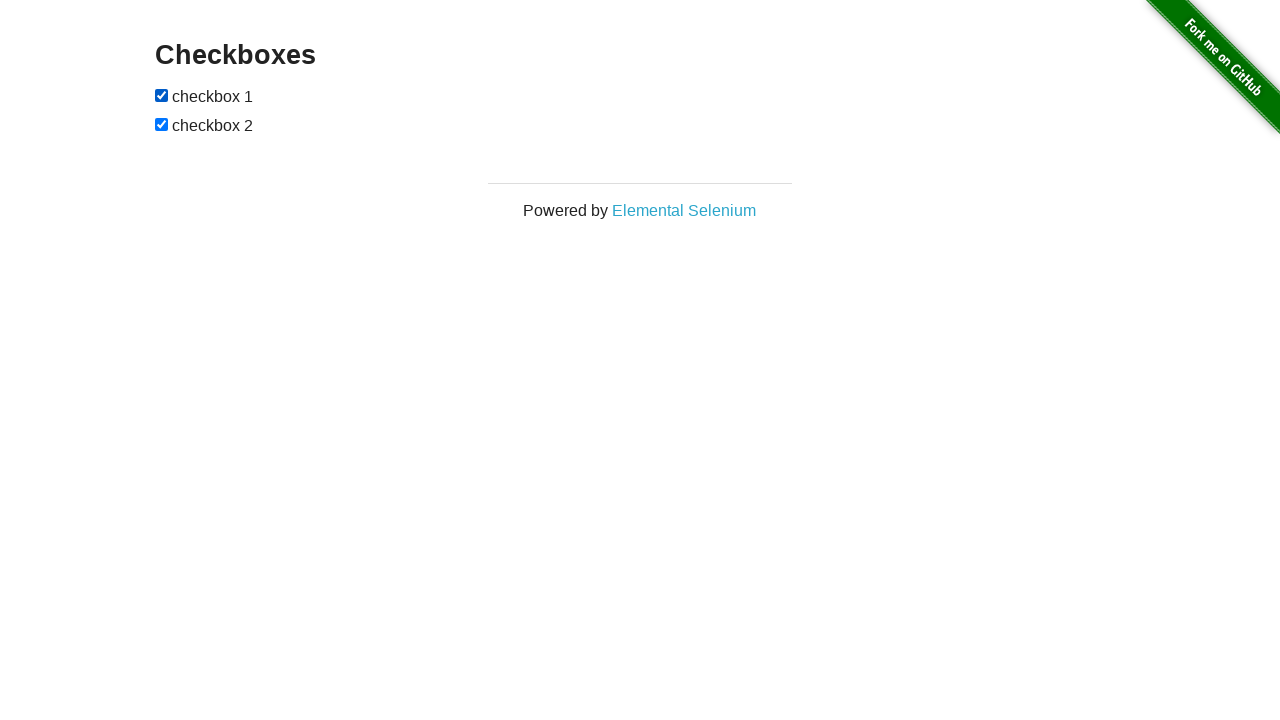

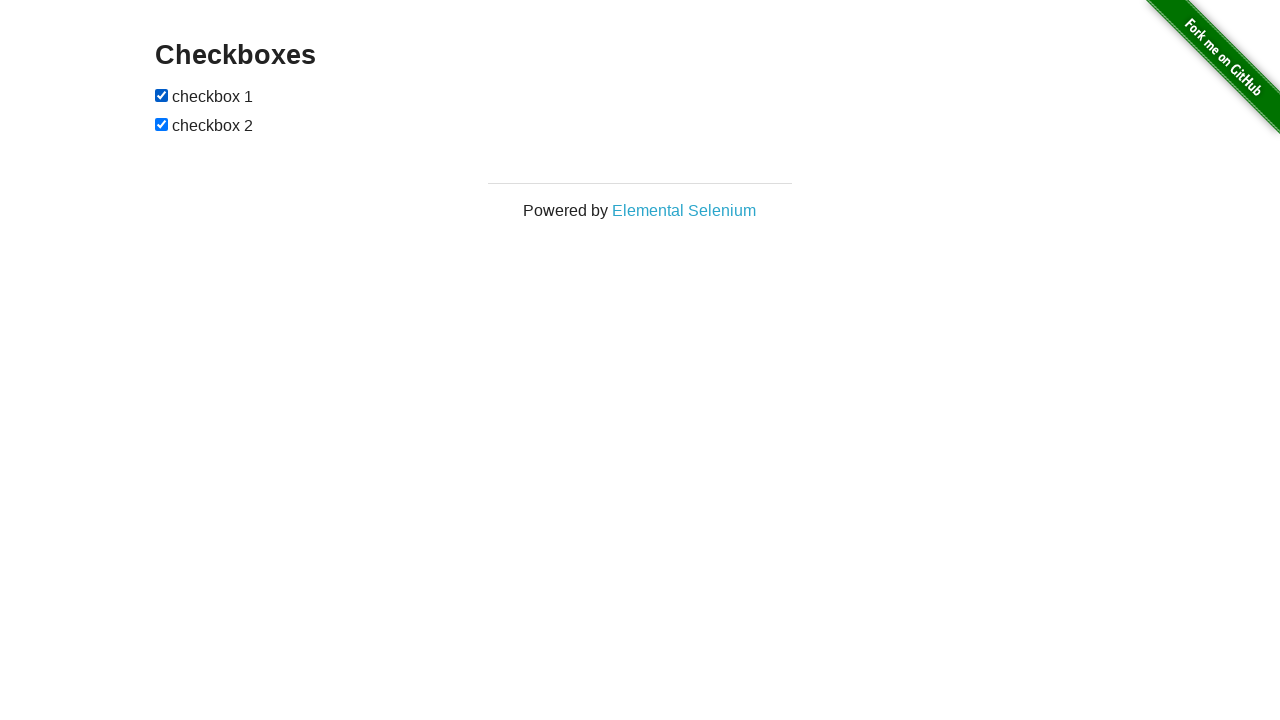